Tests login form validation by entering invalid credentials and verifying the error message displayed

Starting URL: https://courses.ultimateqa.com/

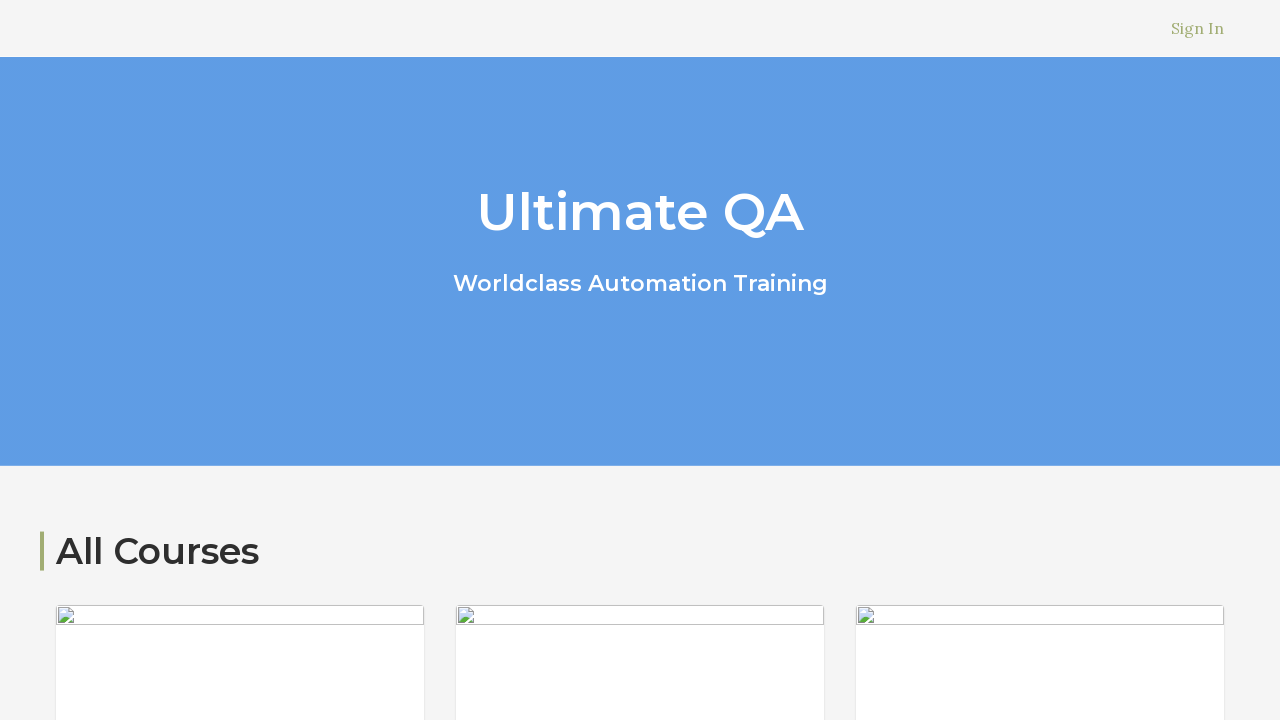

Clicked on the 'Sign In' link at (1198, 28) on text=Sign In
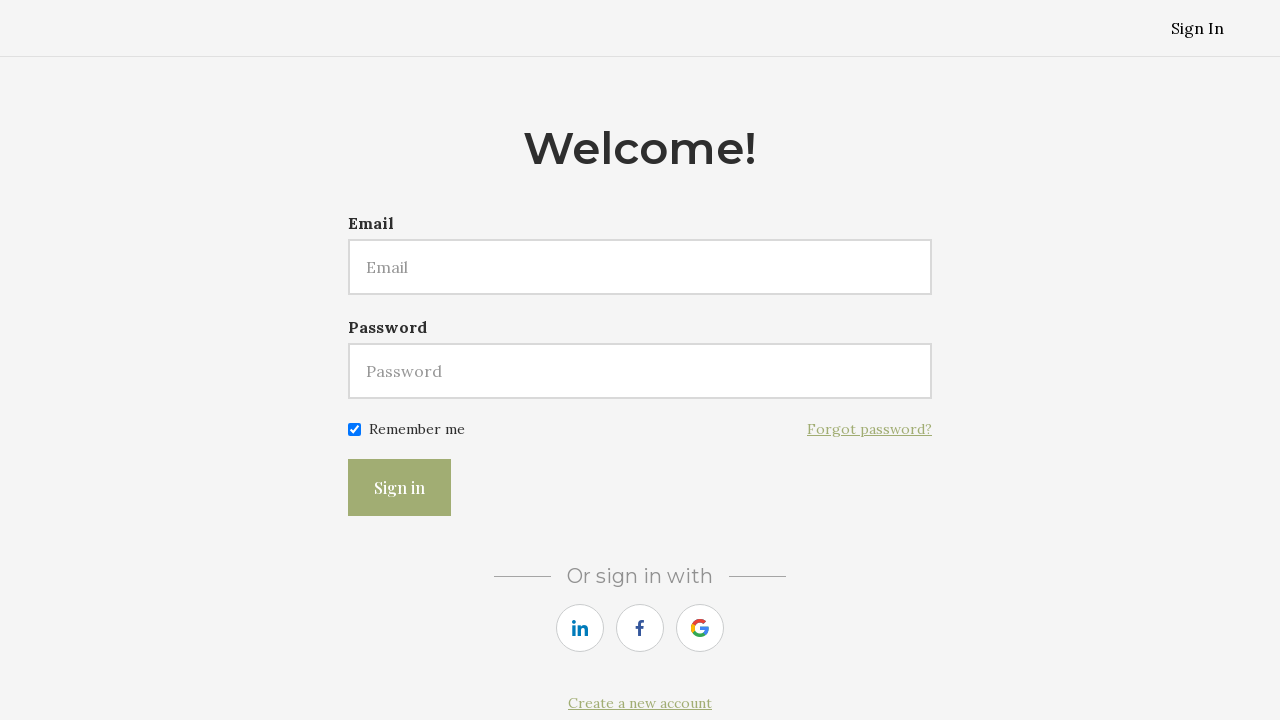

Entered invalid email 'testuser456@gmail.com' in username field on #user\[email\]
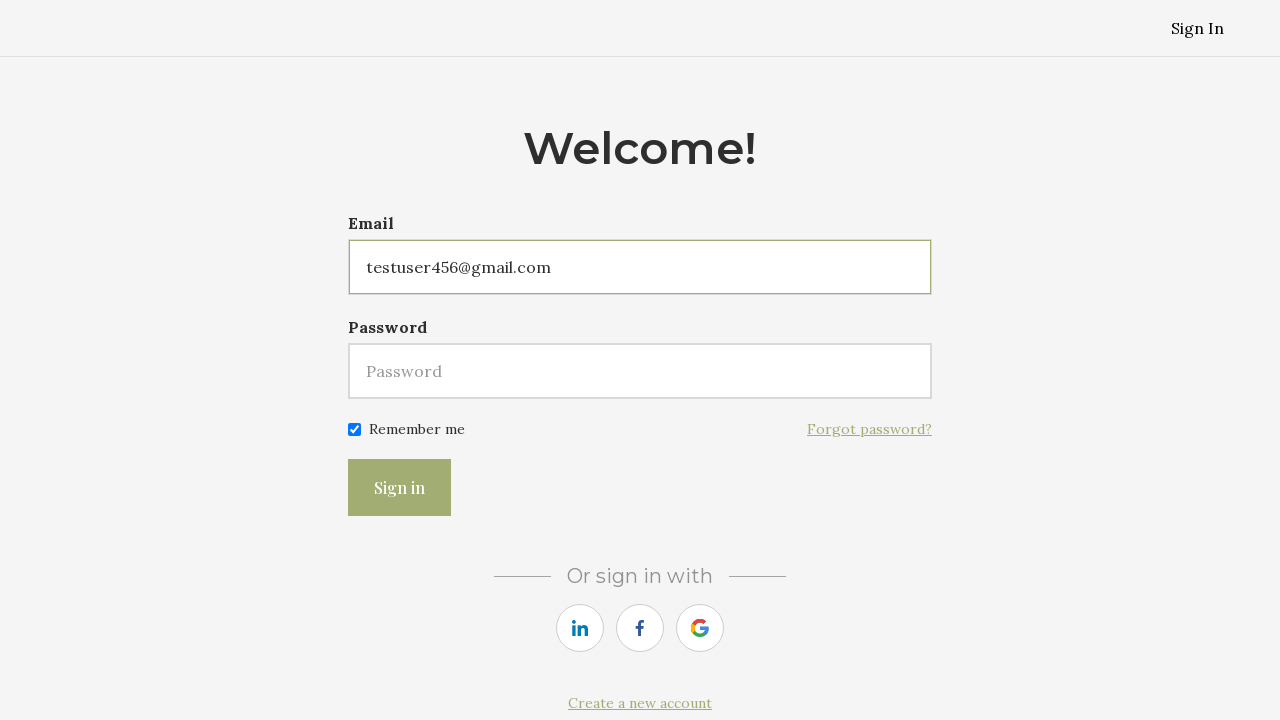

Entered invalid password 'wrongpass789' in password field on #user\[password\]
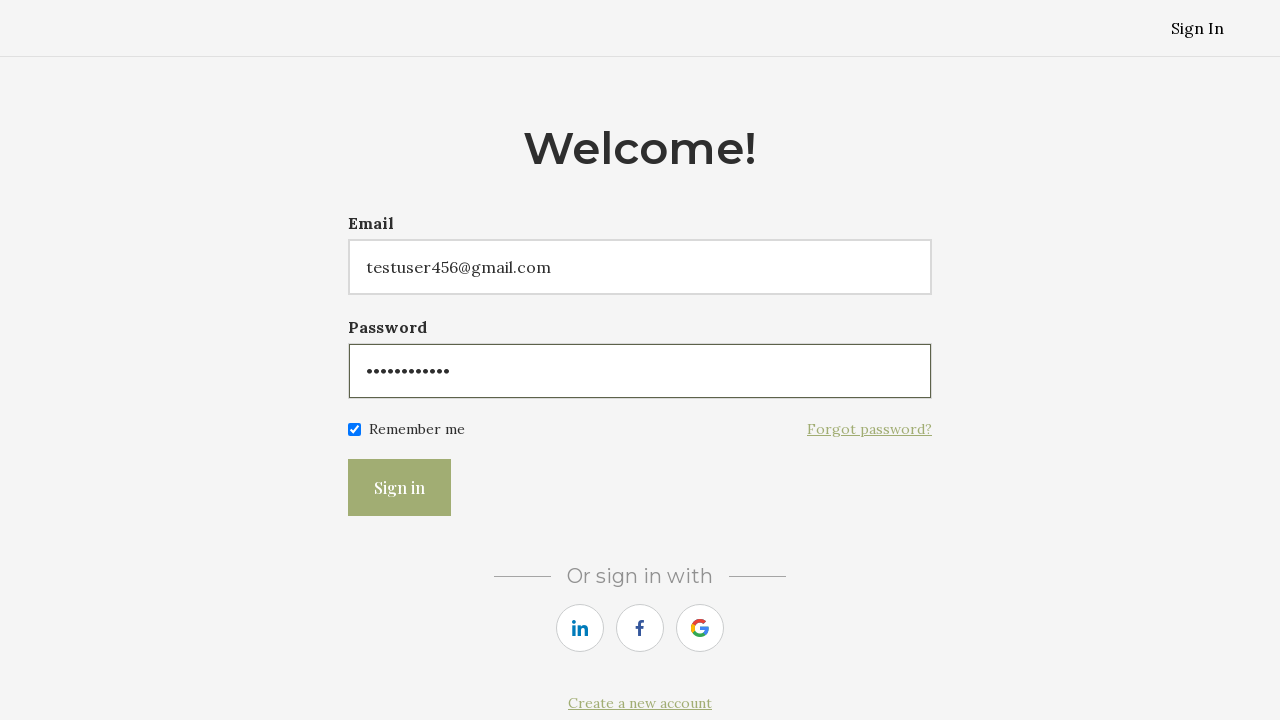

Clicked the Login button to submit invalid credentials at (400, 488) on button[type='submit']
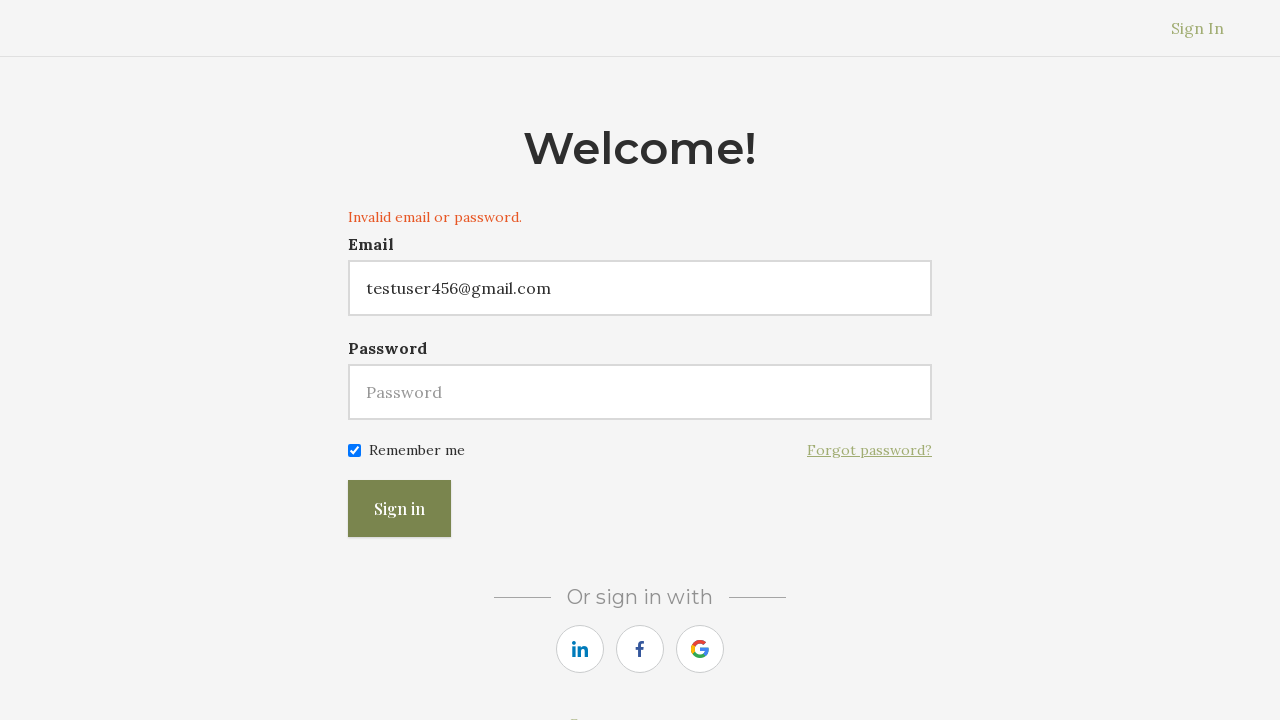

Error message 'Invalid email or password.' appeared on the login form
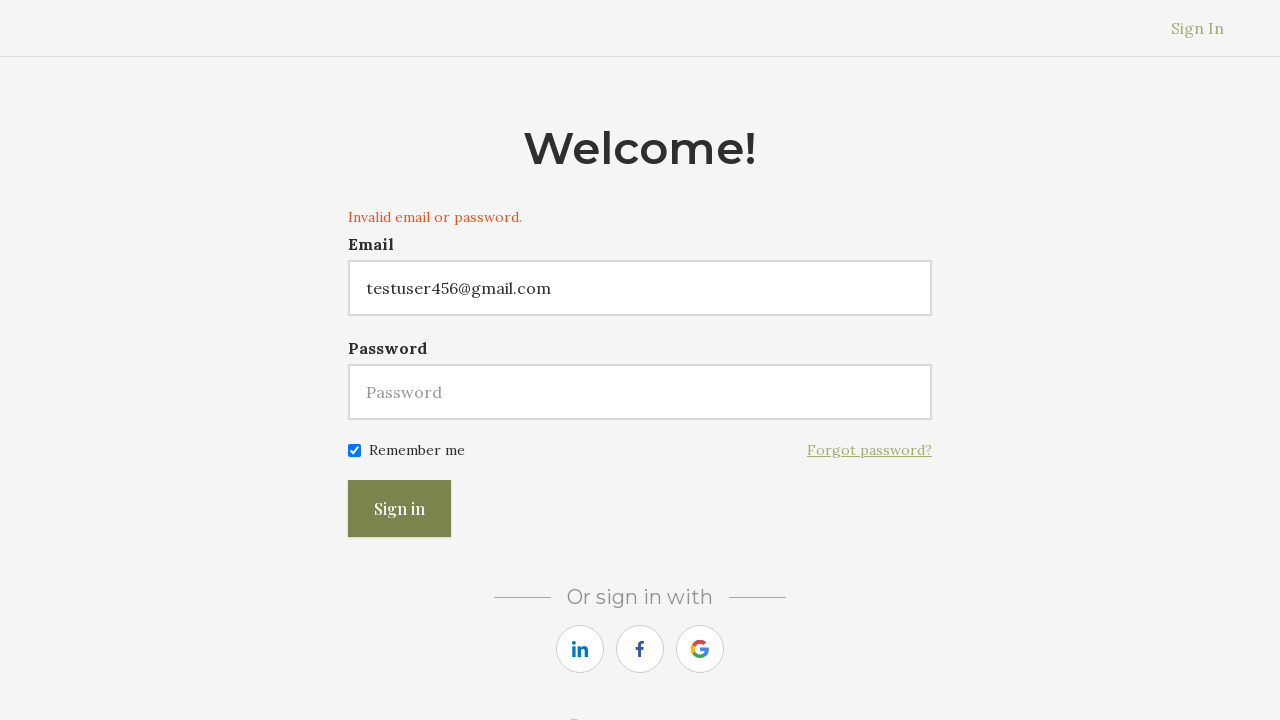

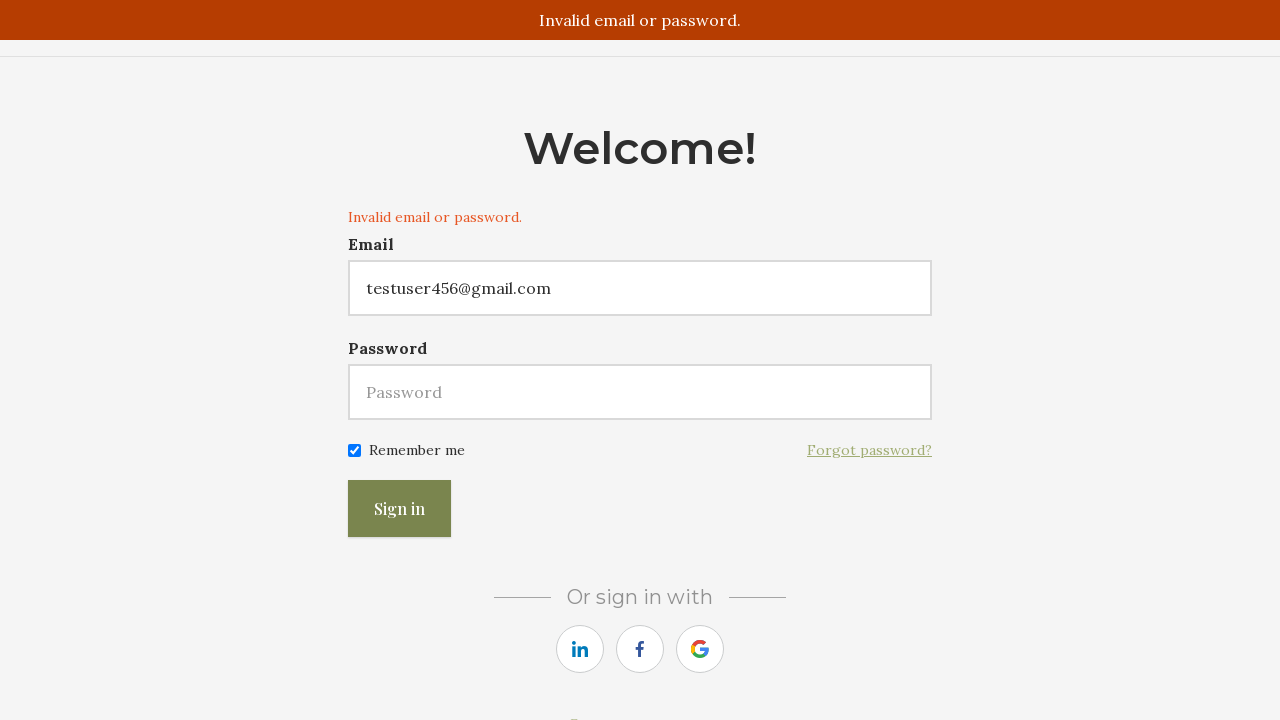